Tests multiple windows functionality by opening a new window

Starting URL: https://the-internet.herokuapp.com/

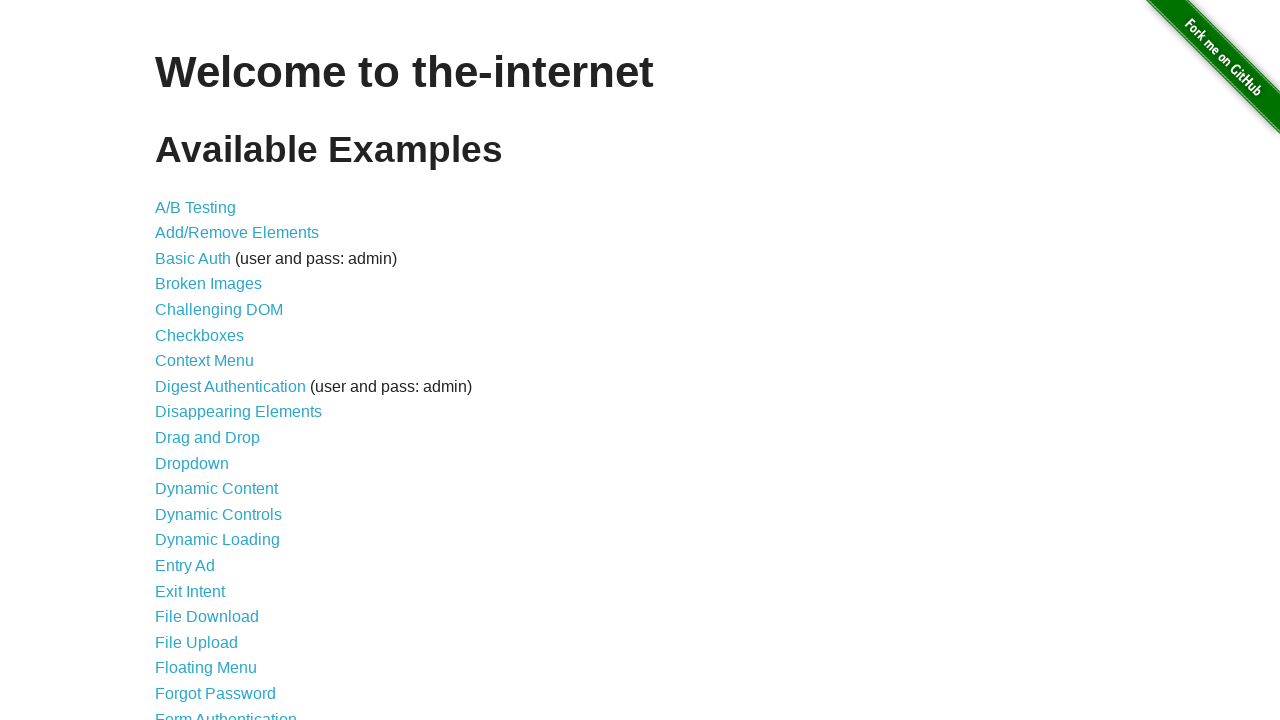

Clicked on Multiple Windows link at (218, 369) on xpath=//*[@id="content"]/ul/li[33]/a
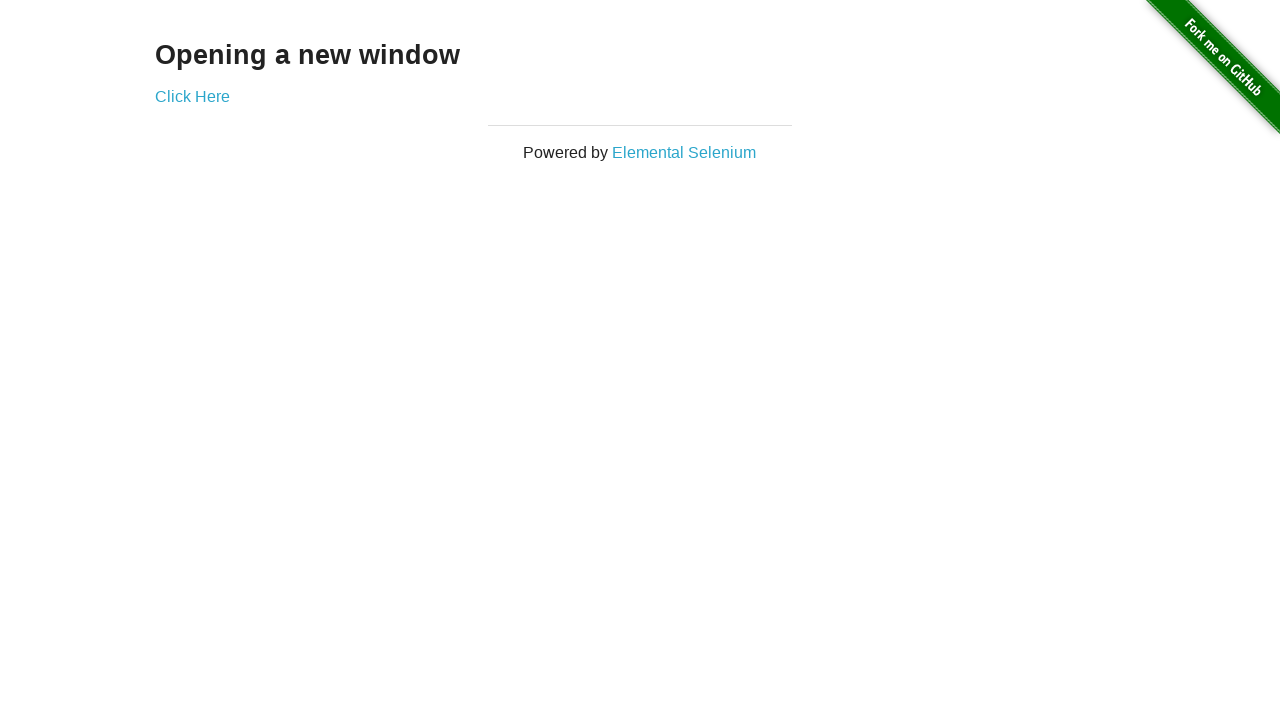

Clicked button to open new window at (192, 96) on xpath=//*[@id="content"]/div/a
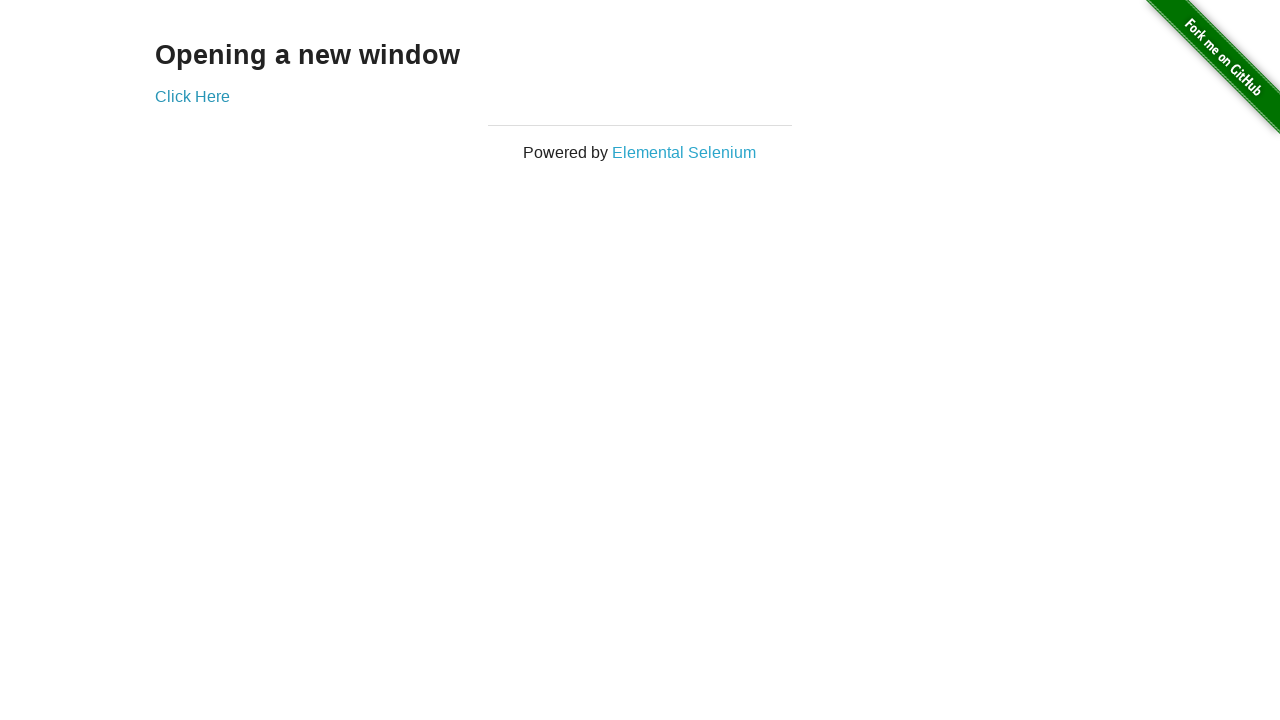

Waited 5 seconds for new window to open
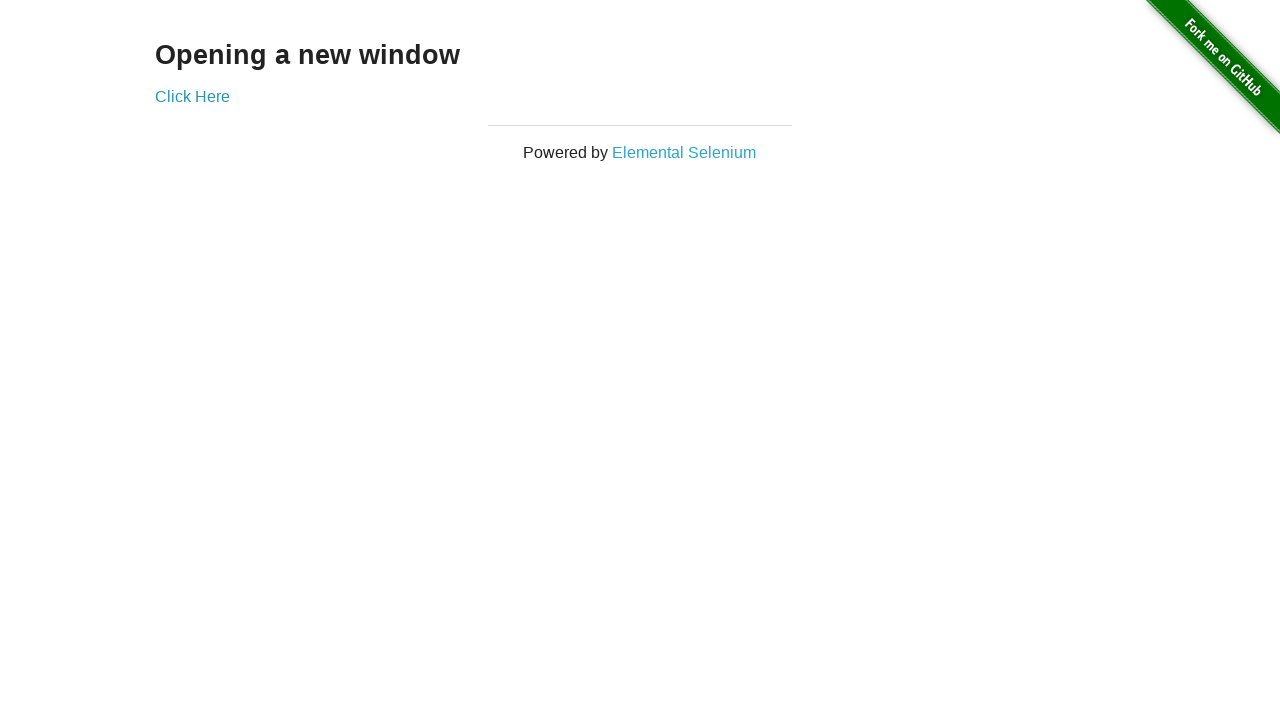

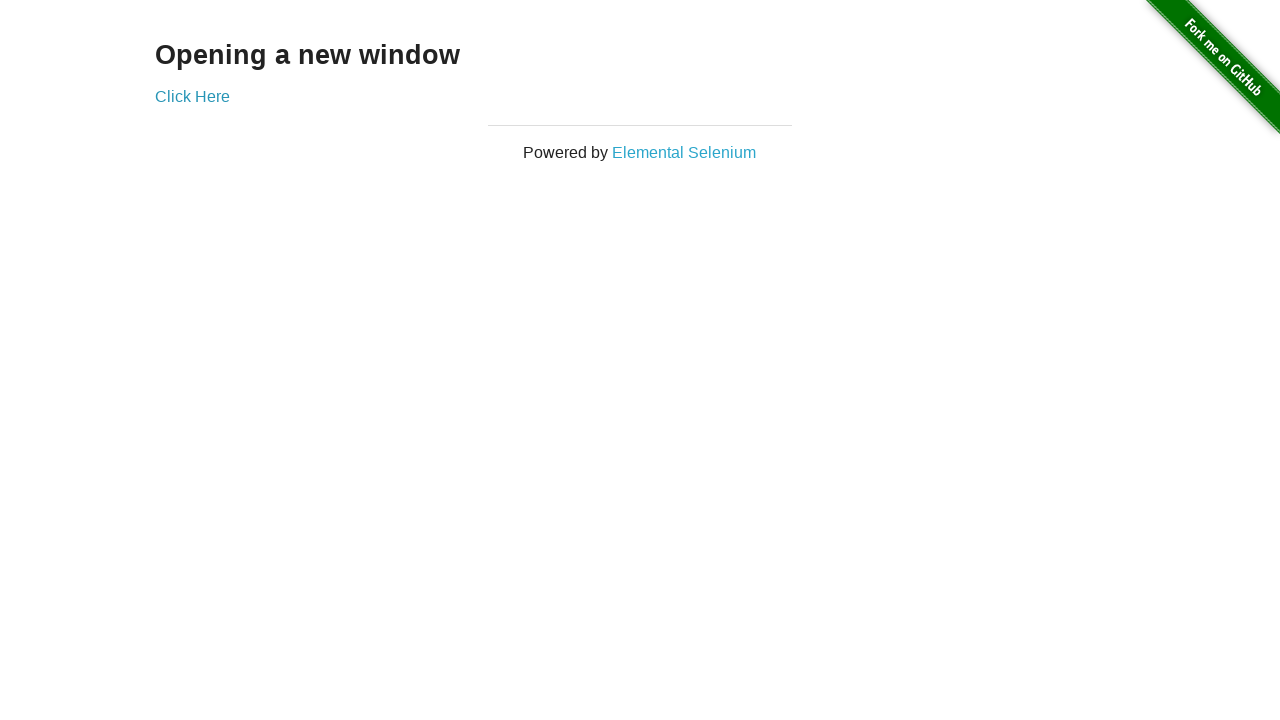